Tests the click functionality on DemoQA elements page by clicking on an item and then clicking a "Click Me" button, verifying the dynamic click message appears.

Starting URL: https://demoqa.com/elements

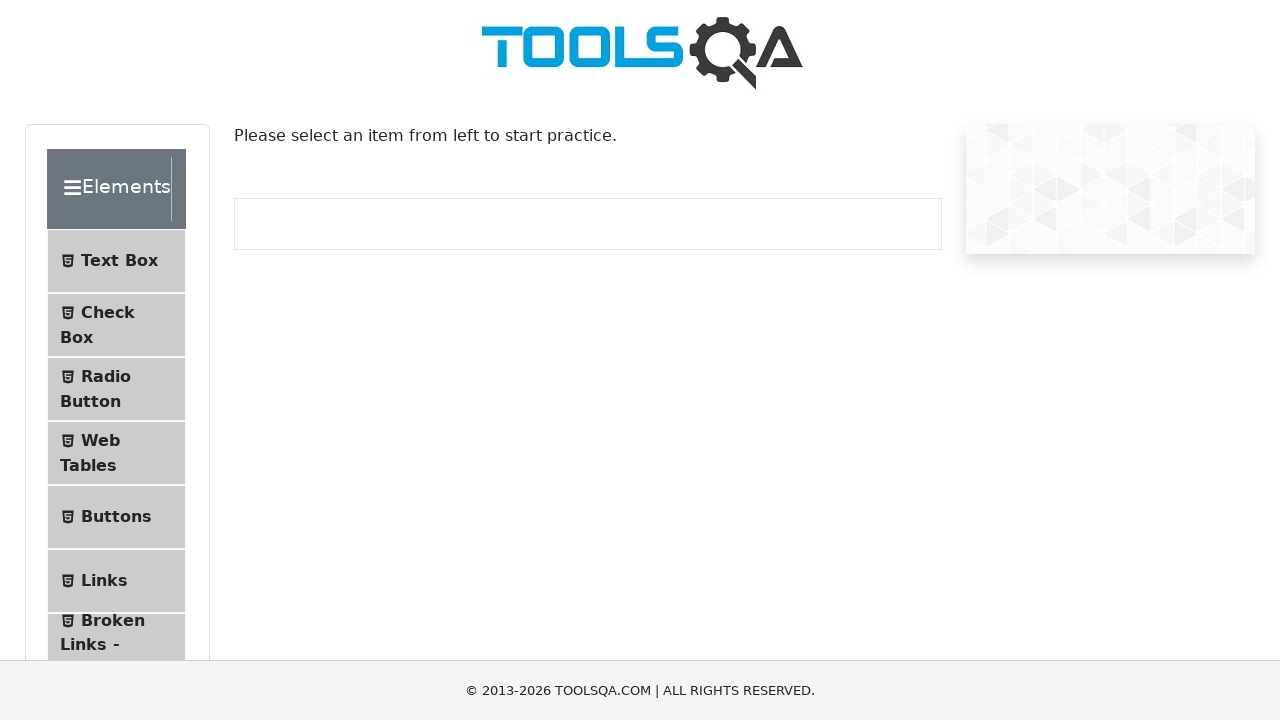

Clicked on item-4 in the sidebar to navigate to click functionality section at (116, 517) on #item-4
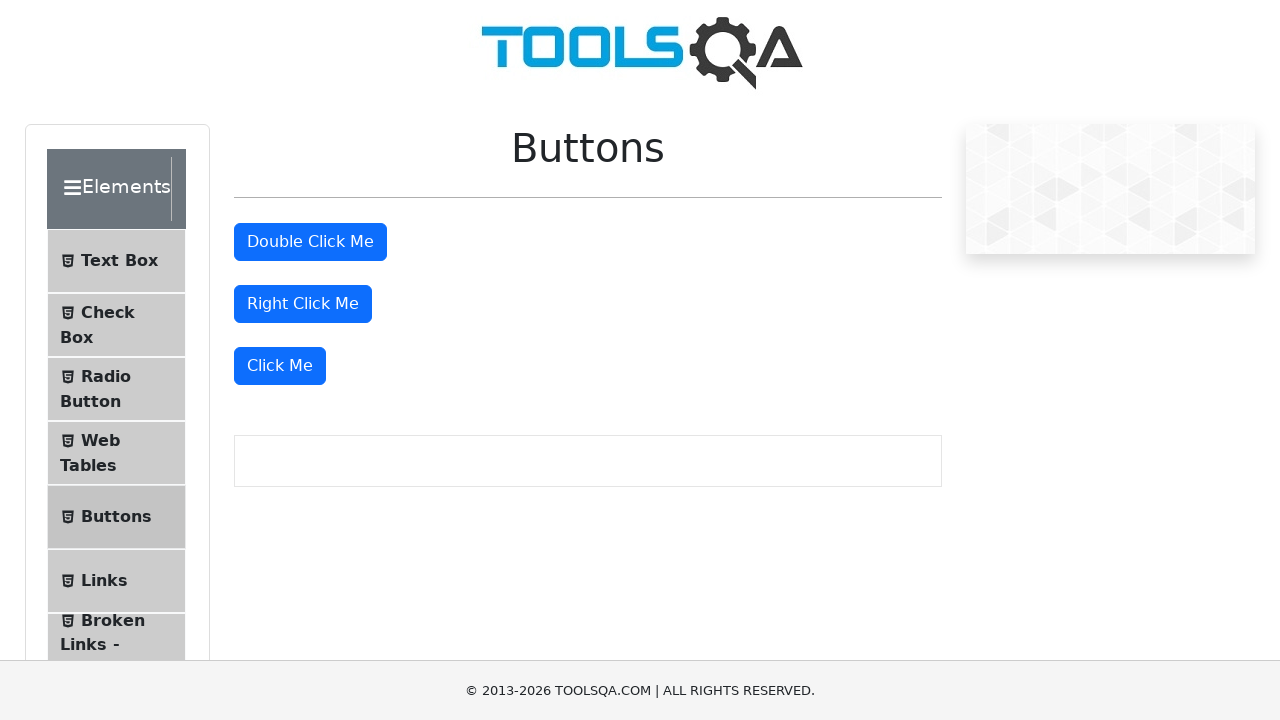

Clicked the 'Click Me' button at (280, 366) on xpath=//*[text()='Click Me']
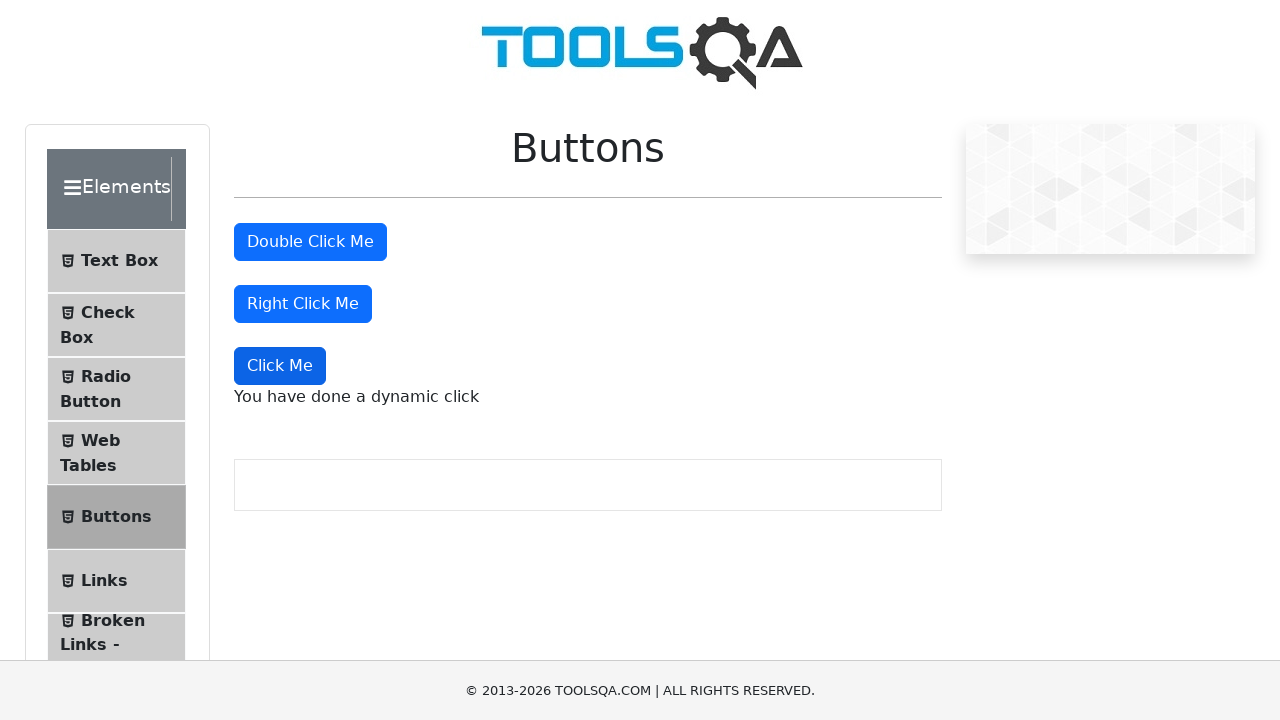

Verified that the dynamic click message appeared
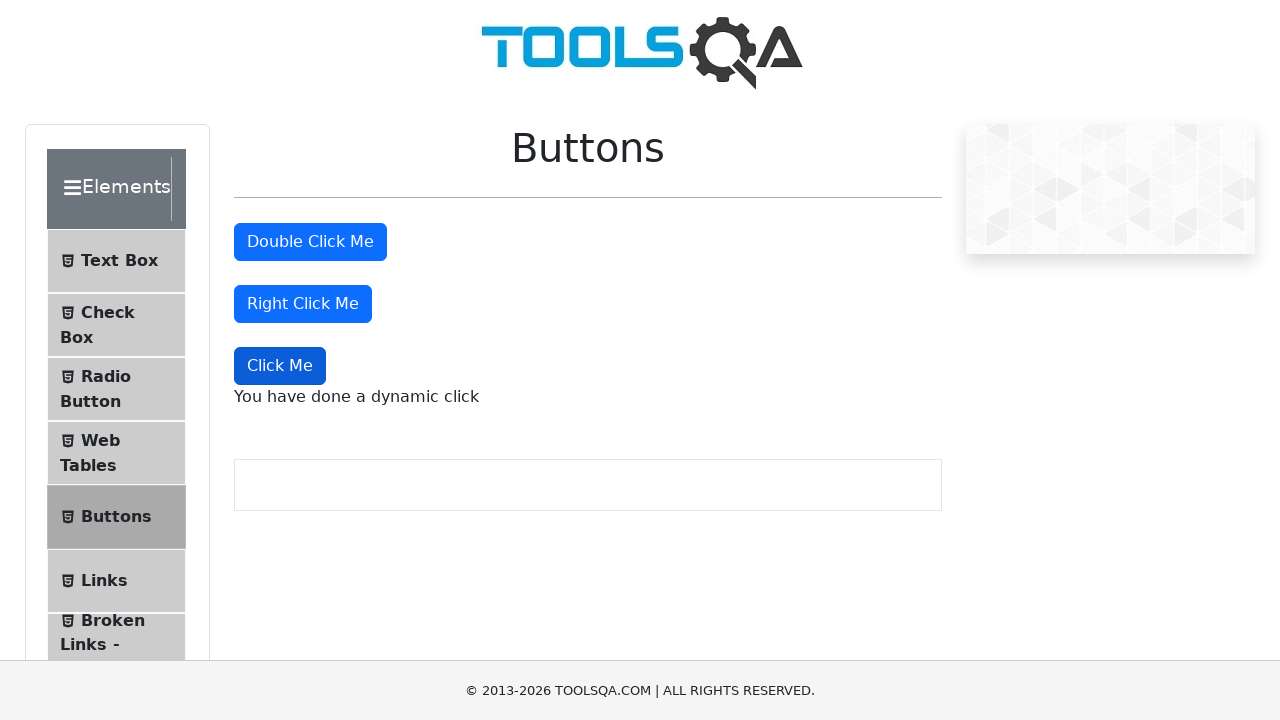

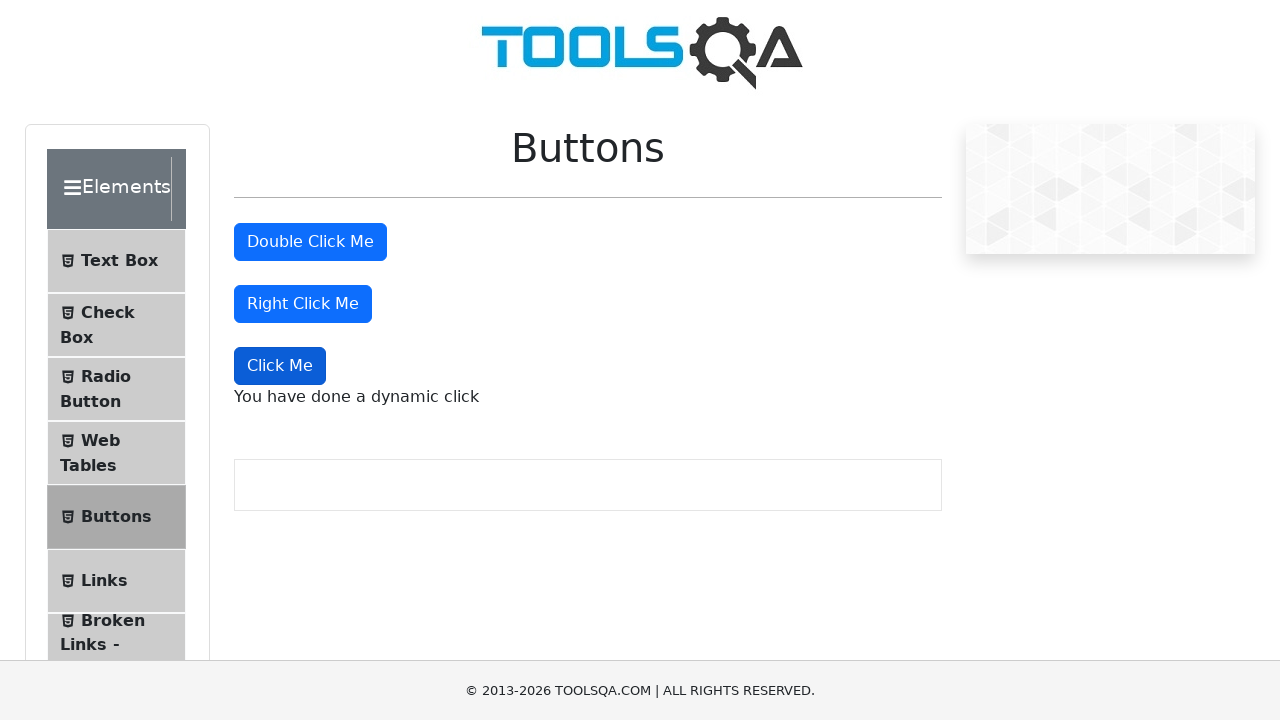